Tests JavaScript alert functionality by clicking the alert button, capturing the alert text, and accepting the alert dialog.

Starting URL: https://demoqa.com/alerts

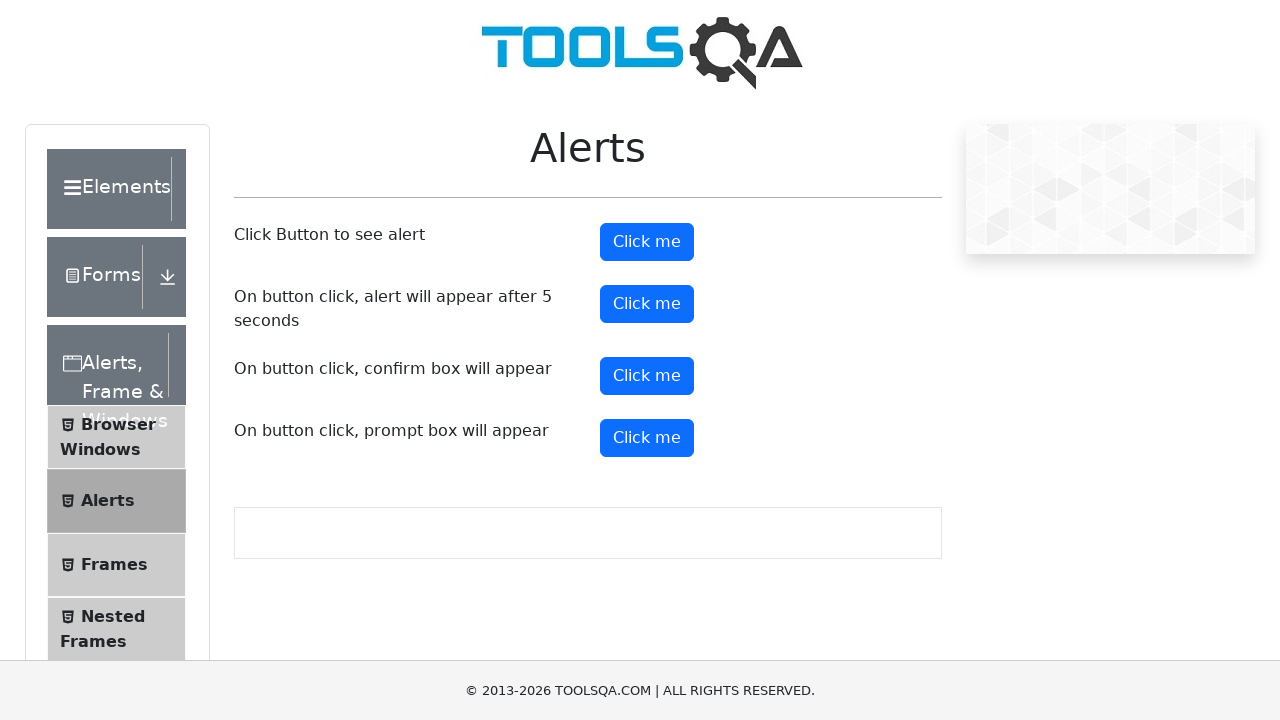

Set up dialog handler to capture and accept alerts
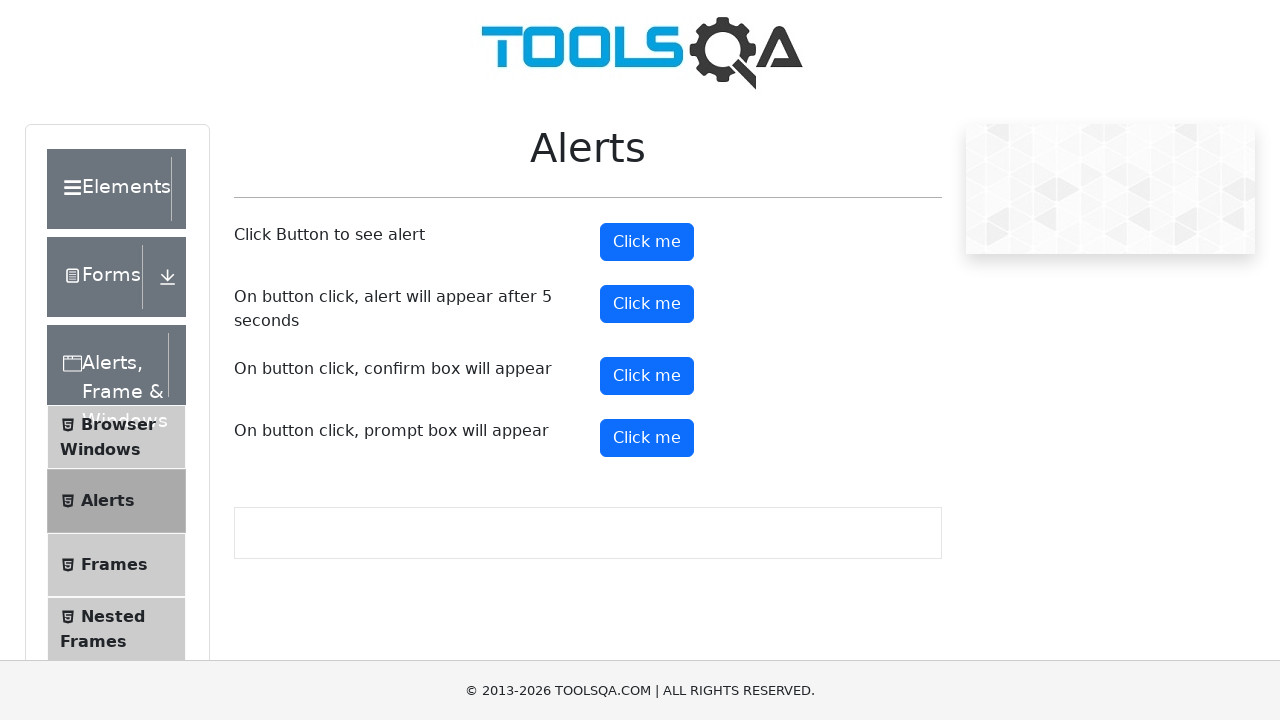

Clicked the alert button to trigger JavaScript alert at (647, 242) on #alertButton
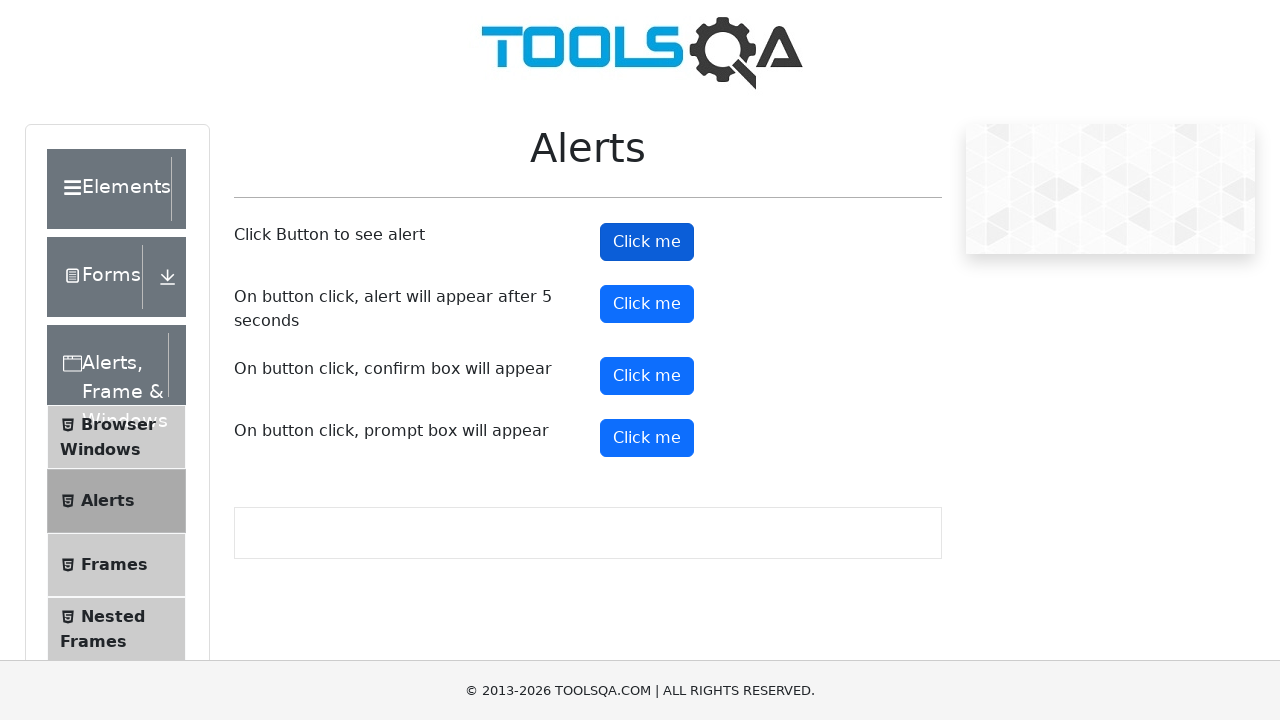

Waited for alert dialog to be handled
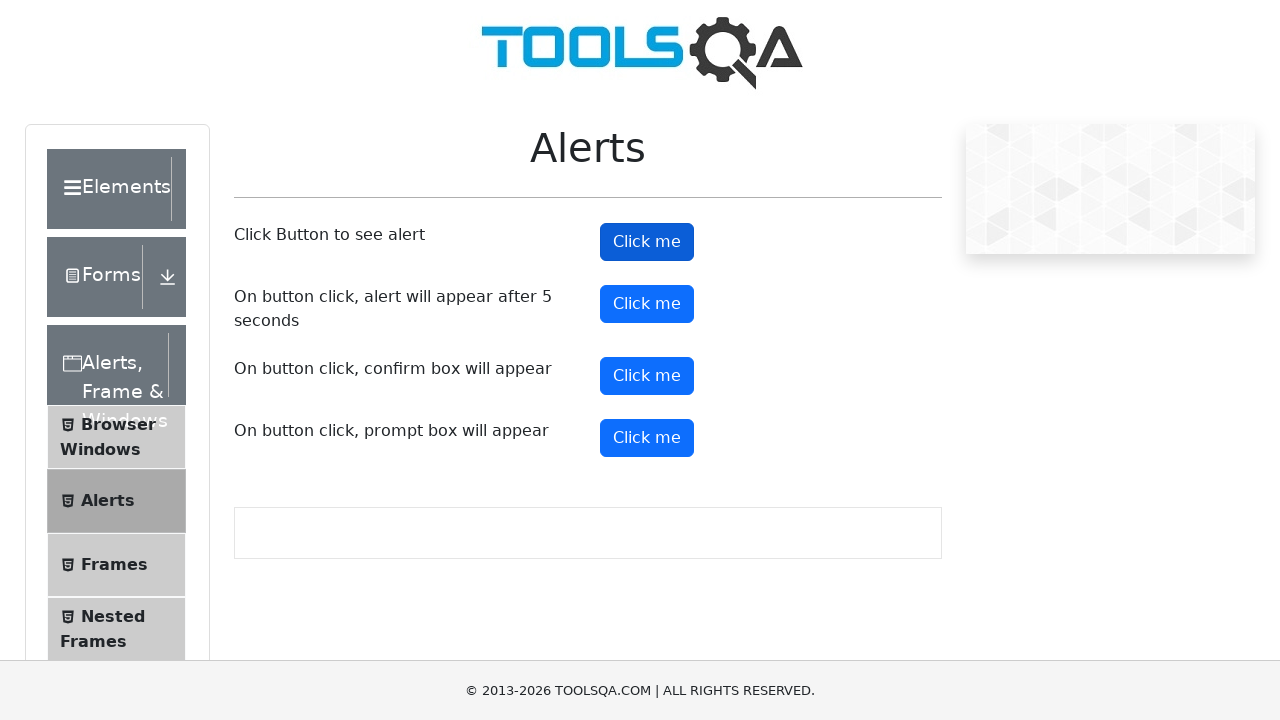

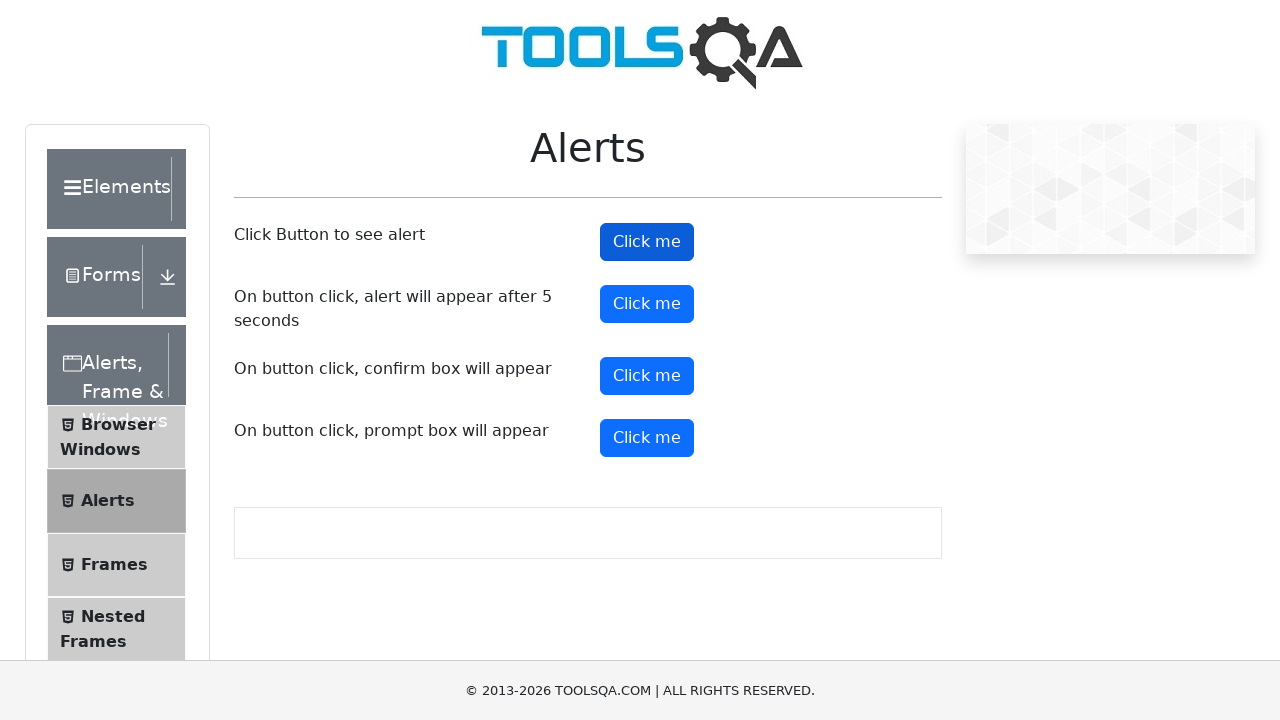